Tests table sorting functionality and searches for a specific item (Carrot) across multiple pages, retrieving its price when found

Starting URL: https://rahulshettyacademy.com/seleniumPractise/#/offers

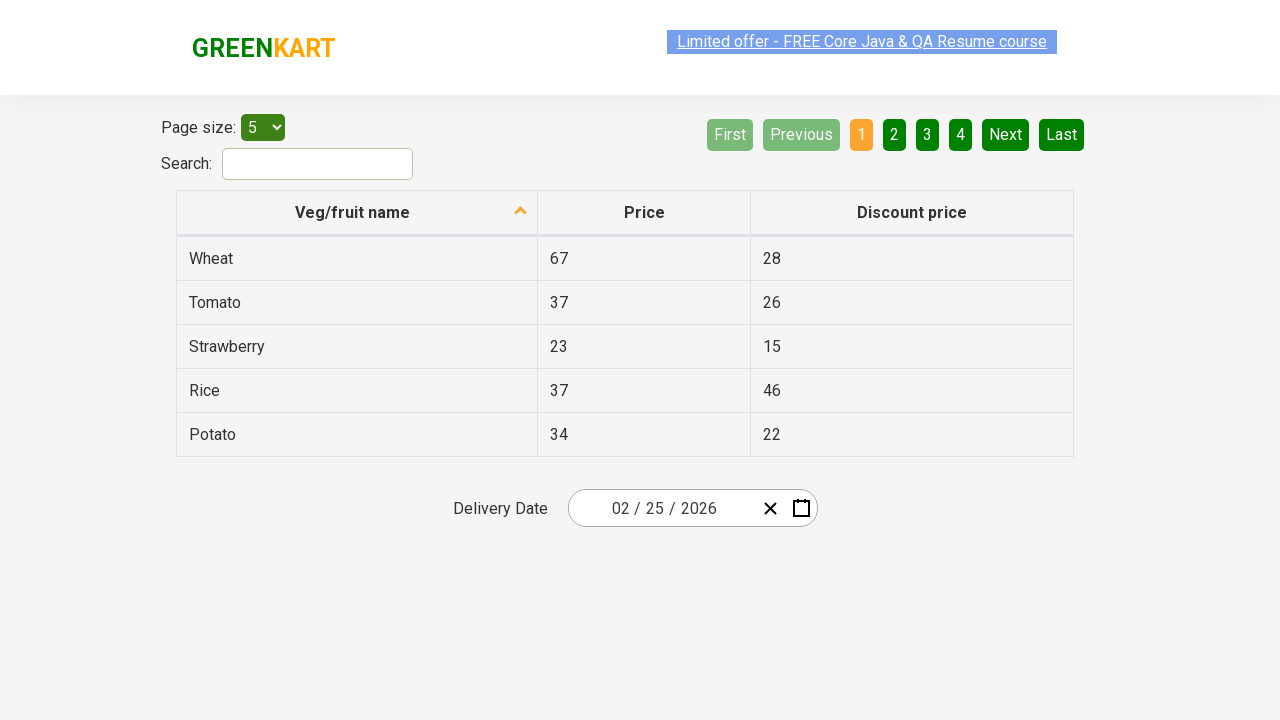

Retrieved all items from the first column of the table
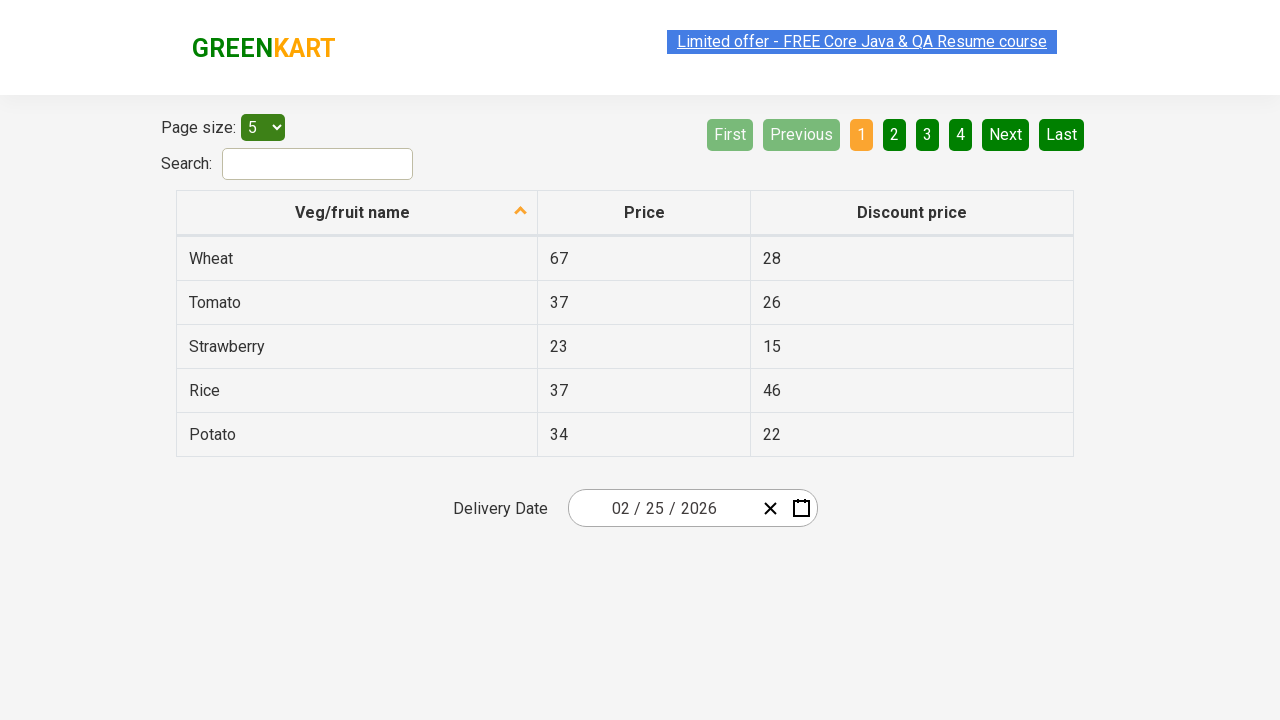

Verified table items are sorted alphabetically
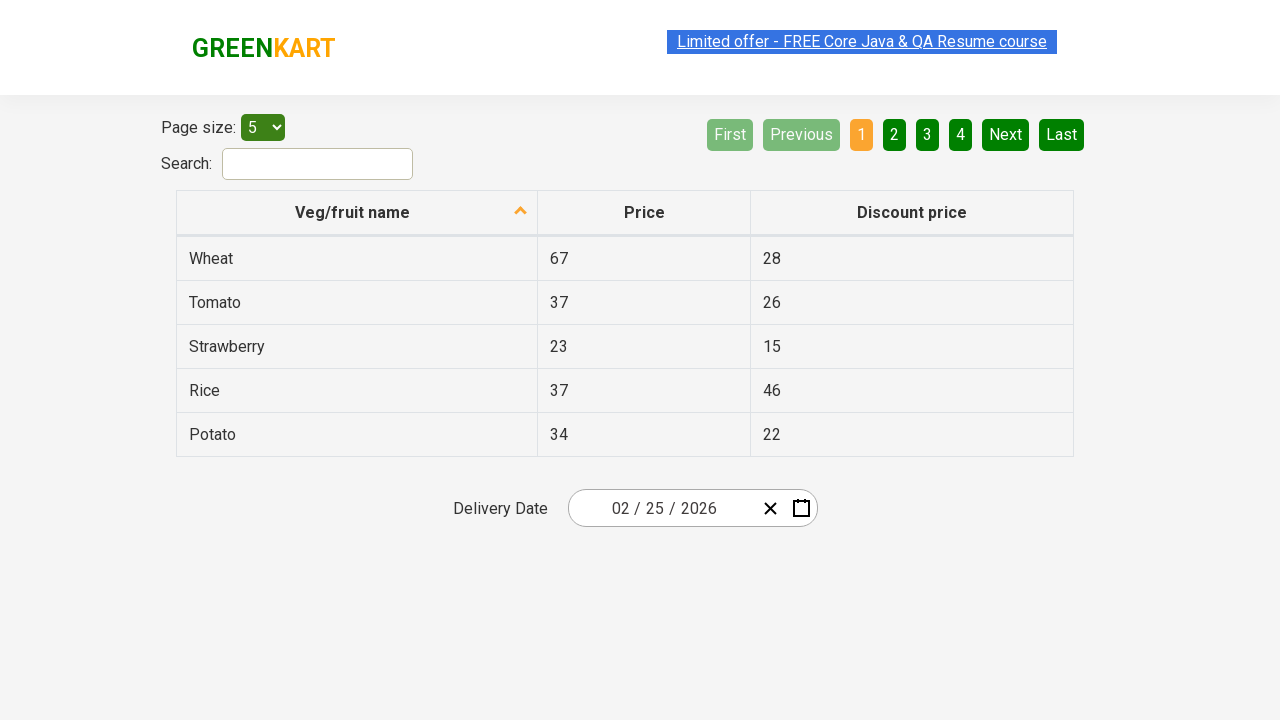

Searched for 'Carrot' in current page
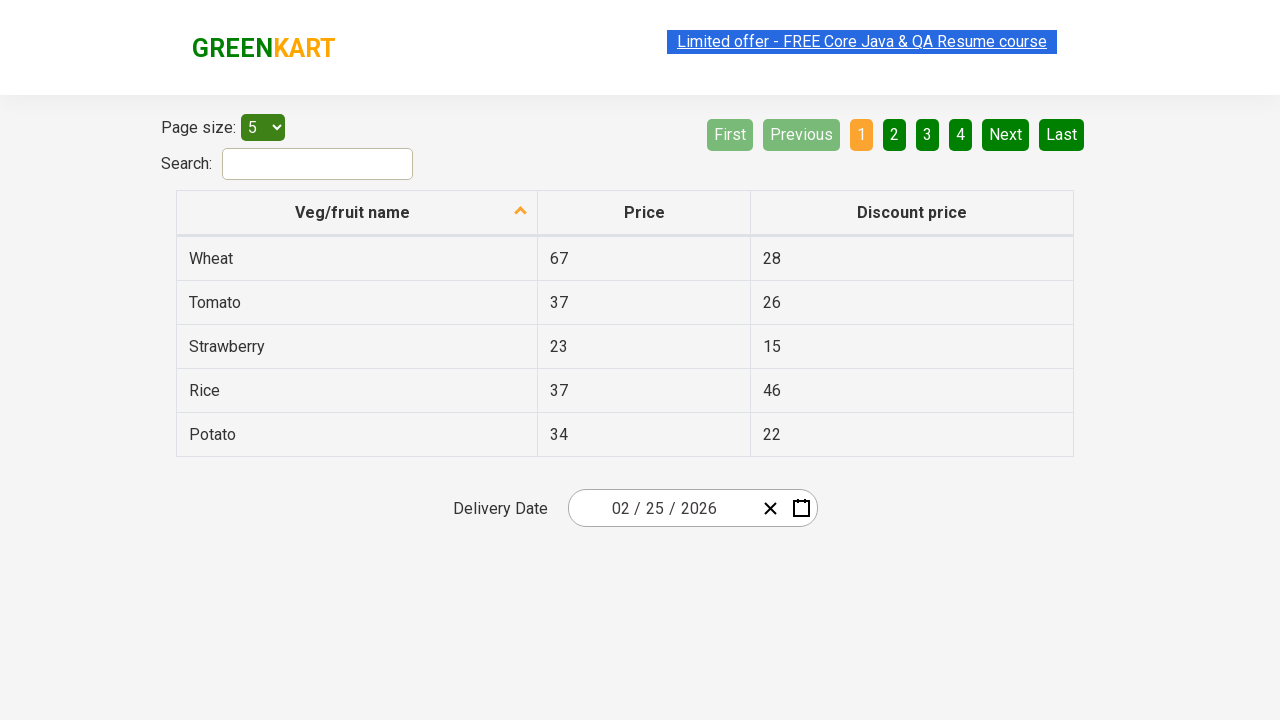

Carrot not found on current page, clicked 'Next' button to navigate to next page at (1006, 134) on xpath=//a[@aria-label='Next']
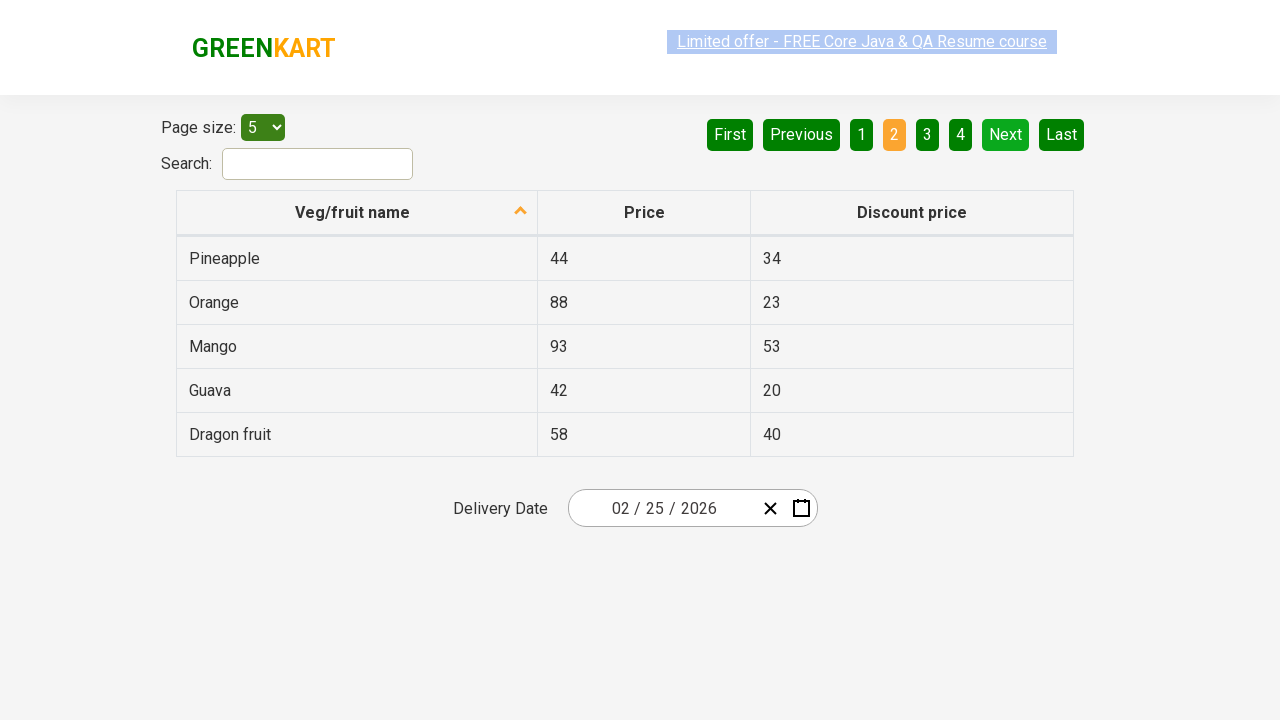

Searched for 'Carrot' in current page
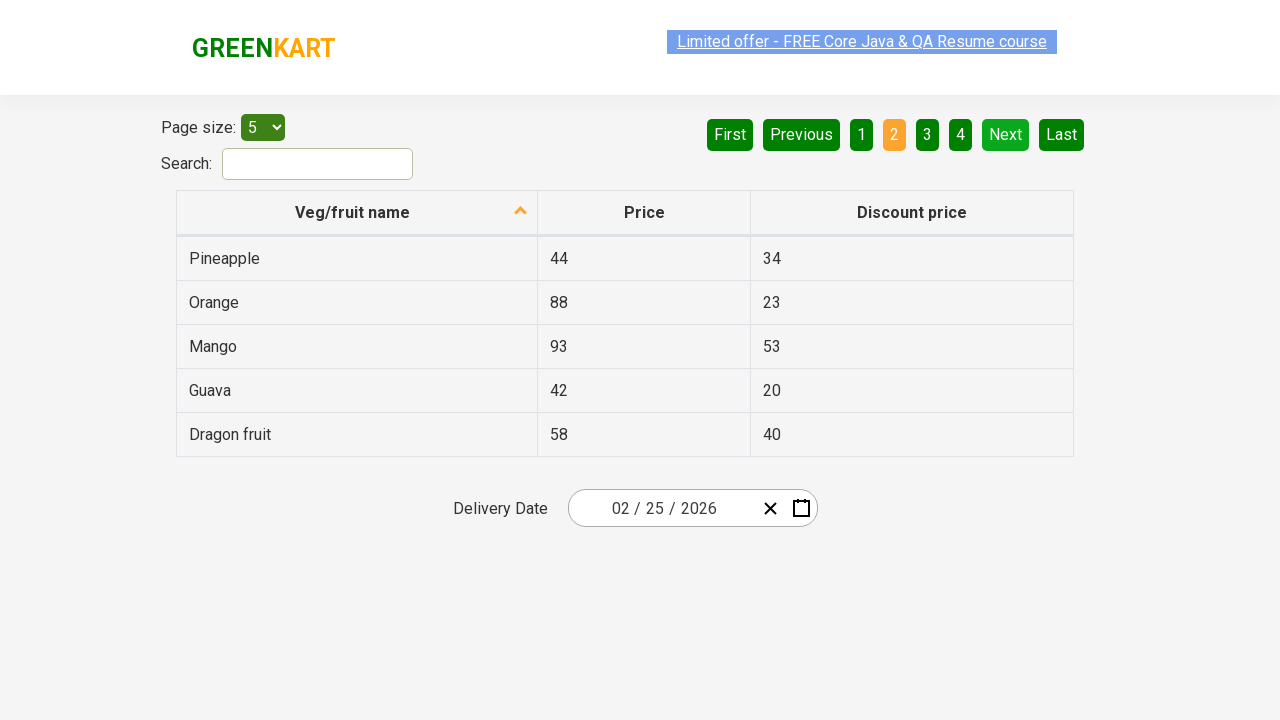

Carrot not found on current page, clicked 'Next' button to navigate to next page at (1006, 134) on xpath=//a[@aria-label='Next']
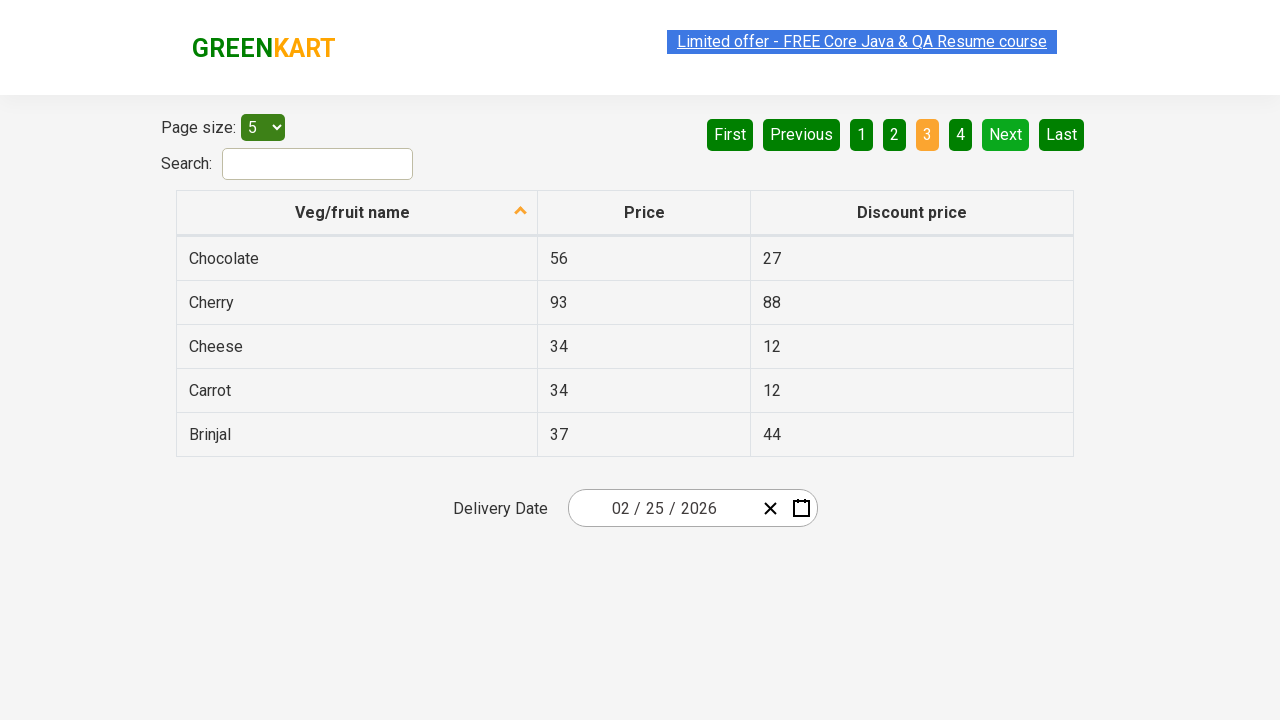

Searched for 'Carrot' in current page
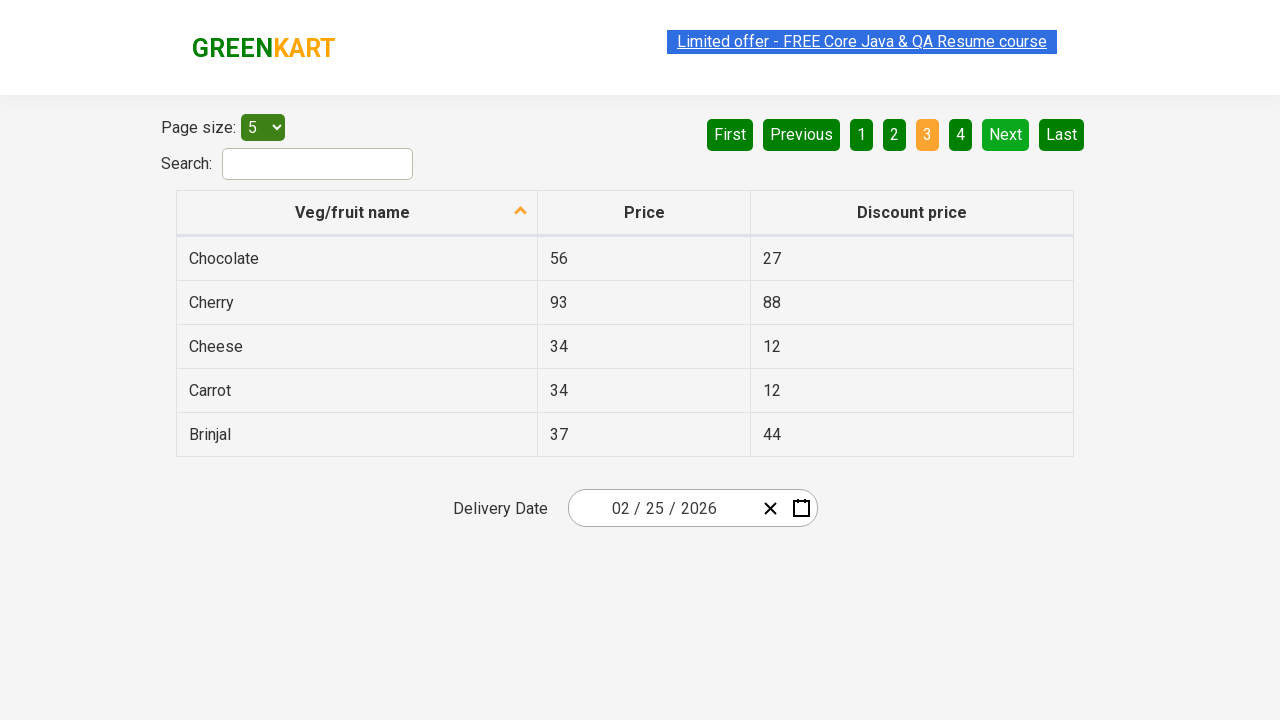

Found 'Carrot' and retrieved its price: 34
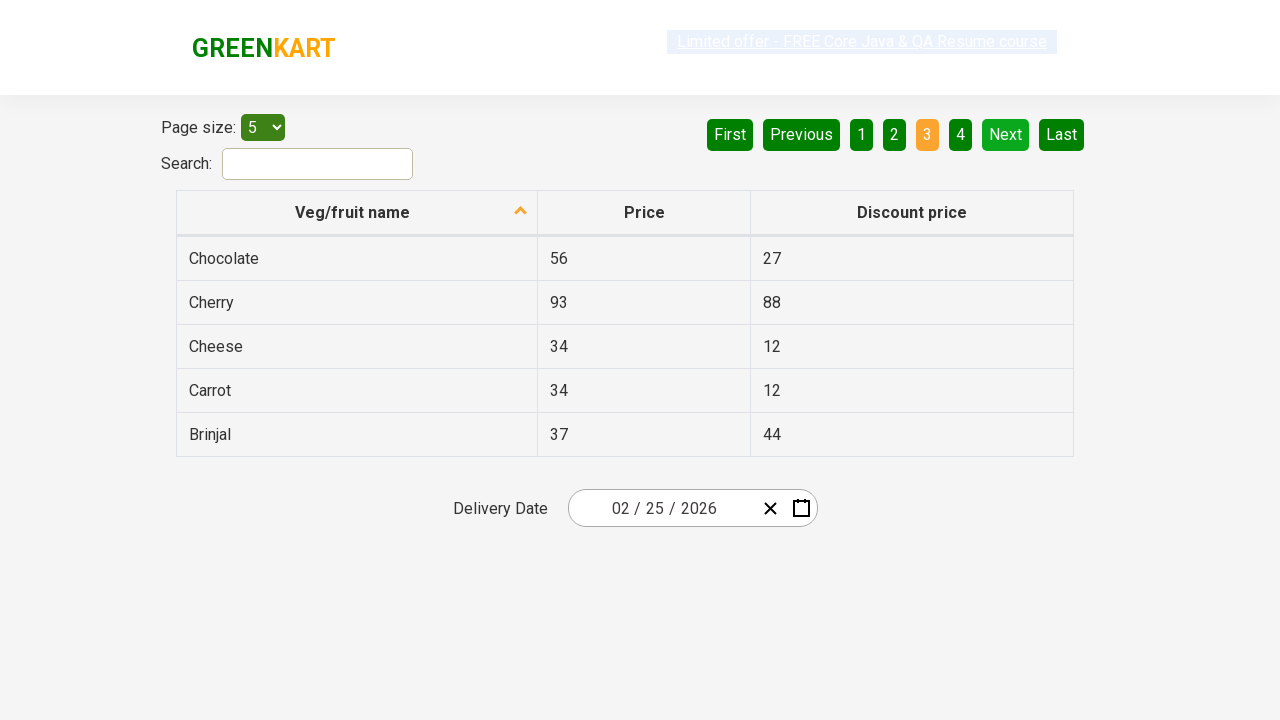

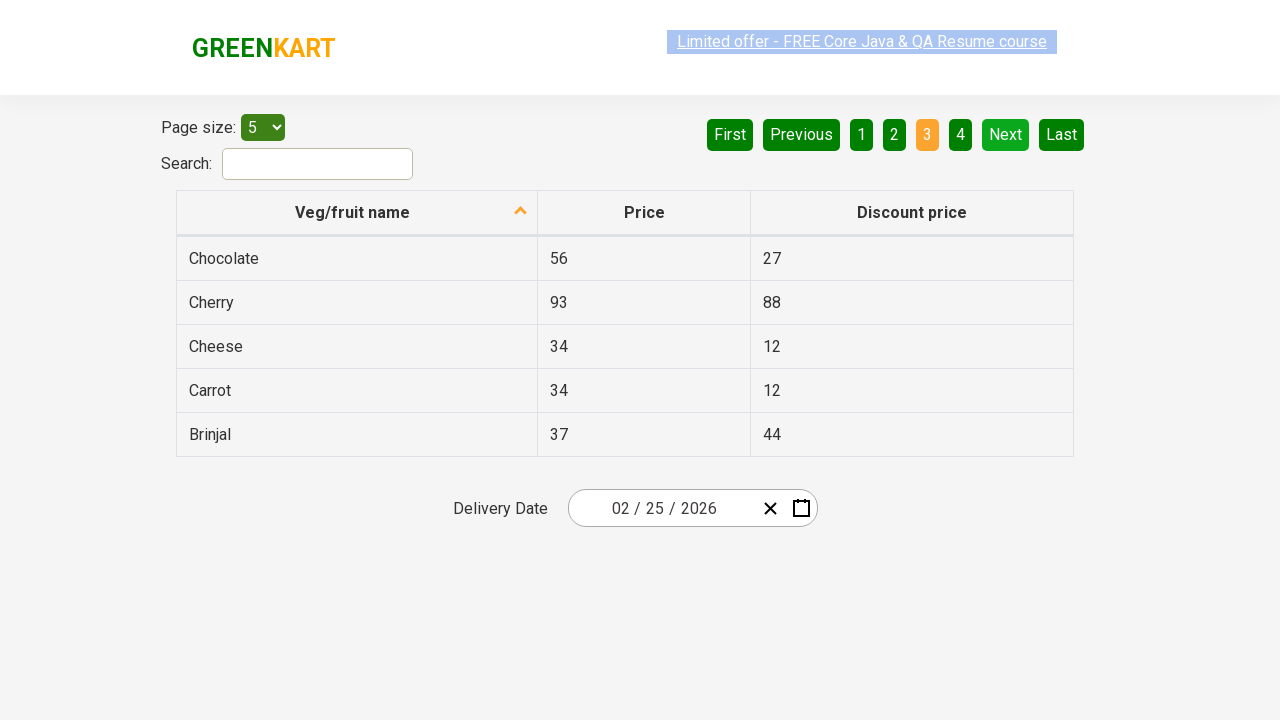